Tests a math challenge page by reading an input value, calculating a mathematical function (log of absolute value of 12*sin(x)), entering the result, checking a robot confirmation checkbox, selecting a radio button, and submitting the form.

Starting URL: https://suninjuly.github.io/math.html

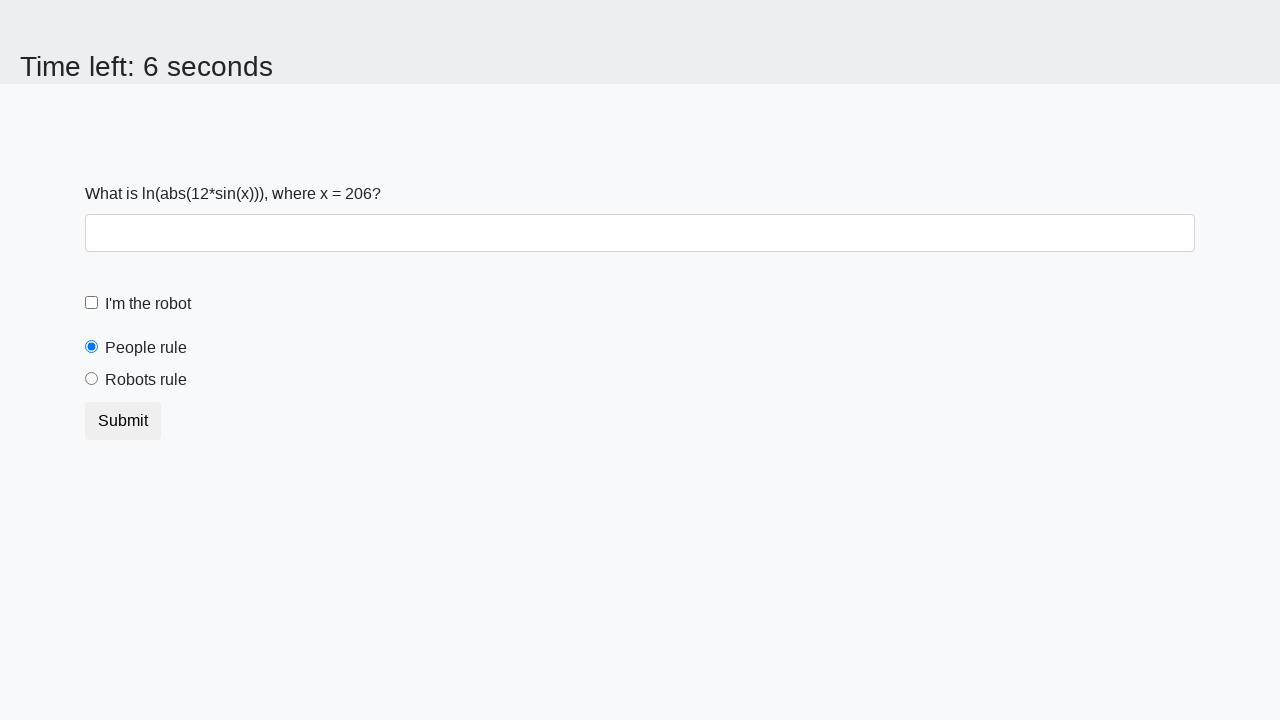

Retrieved x value from input element
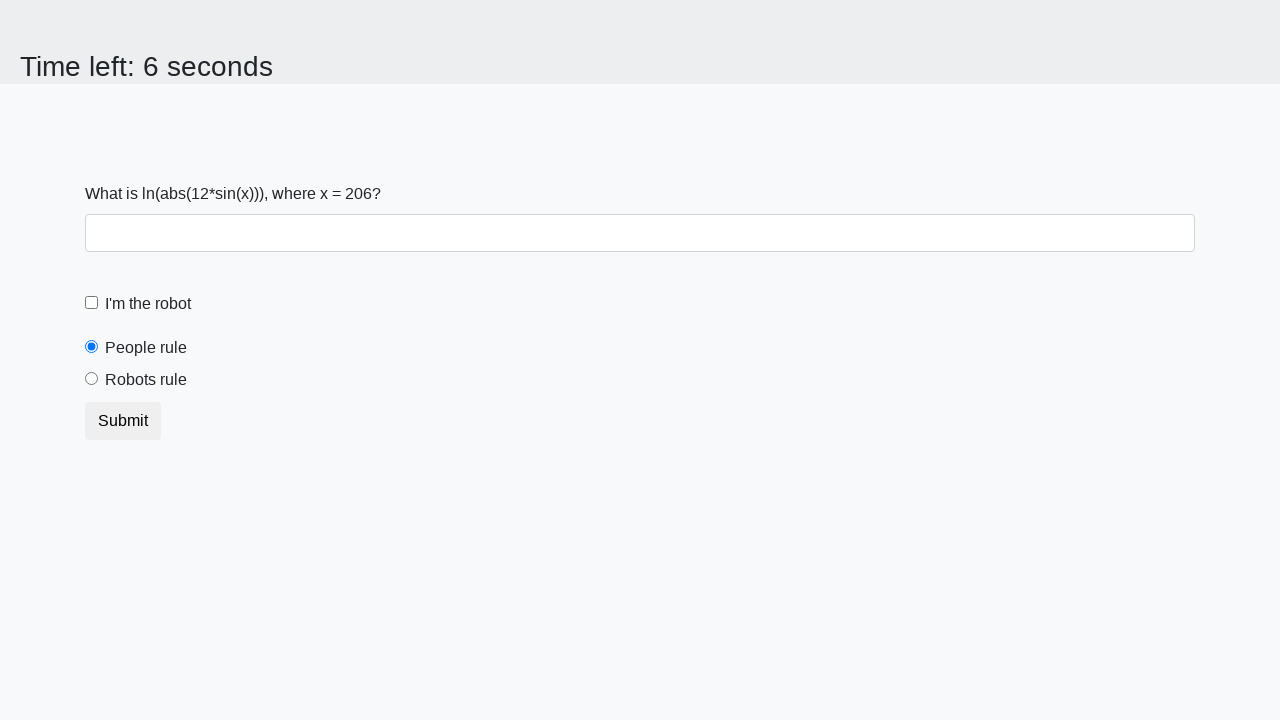

Calculated result: log(abs(12*sin(206))) = 2.4592214954945826
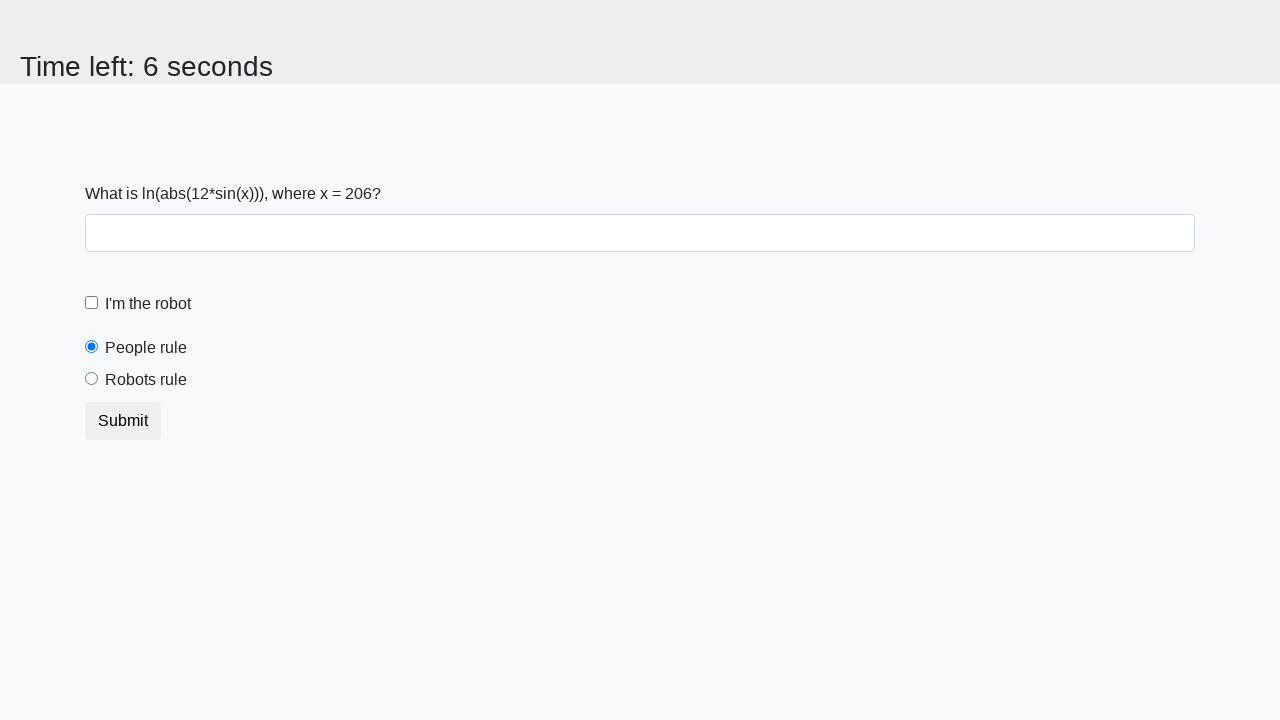

Filled answer field with calculated value 2.4592214954945826 on #answer
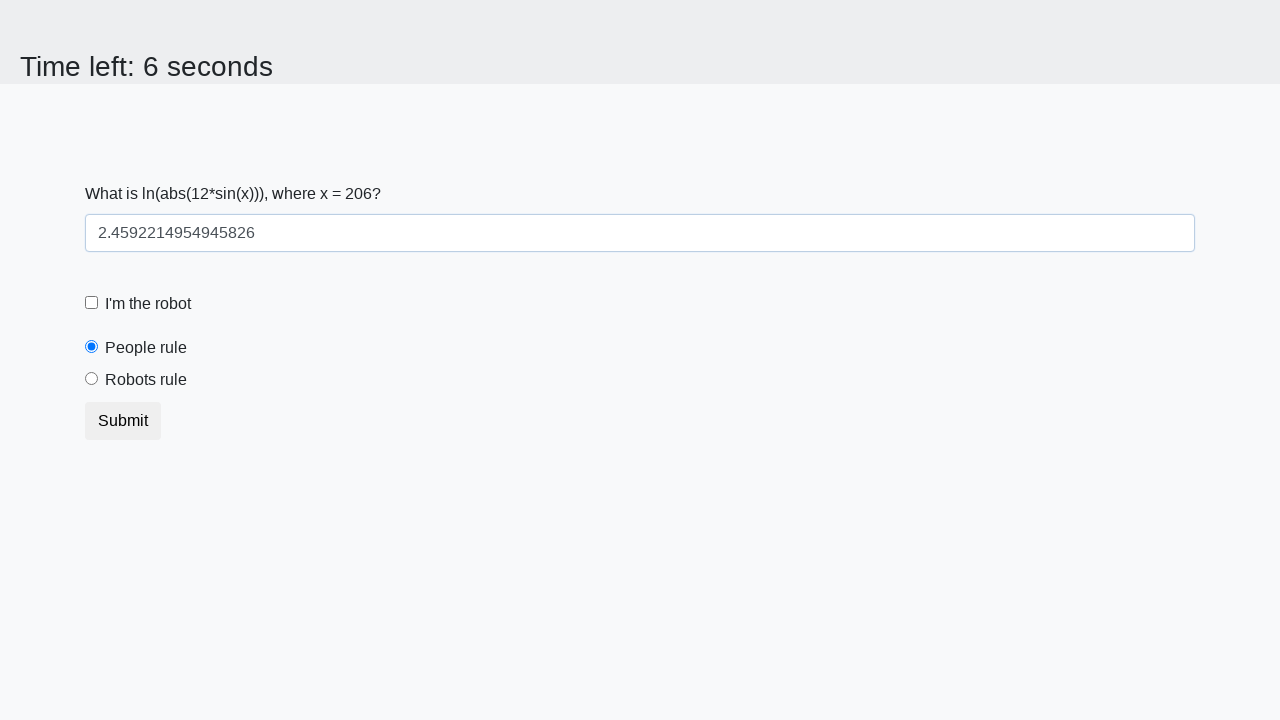

Checked 'I confirm I am a robot' checkbox at (92, 303) on #robotCheckbox
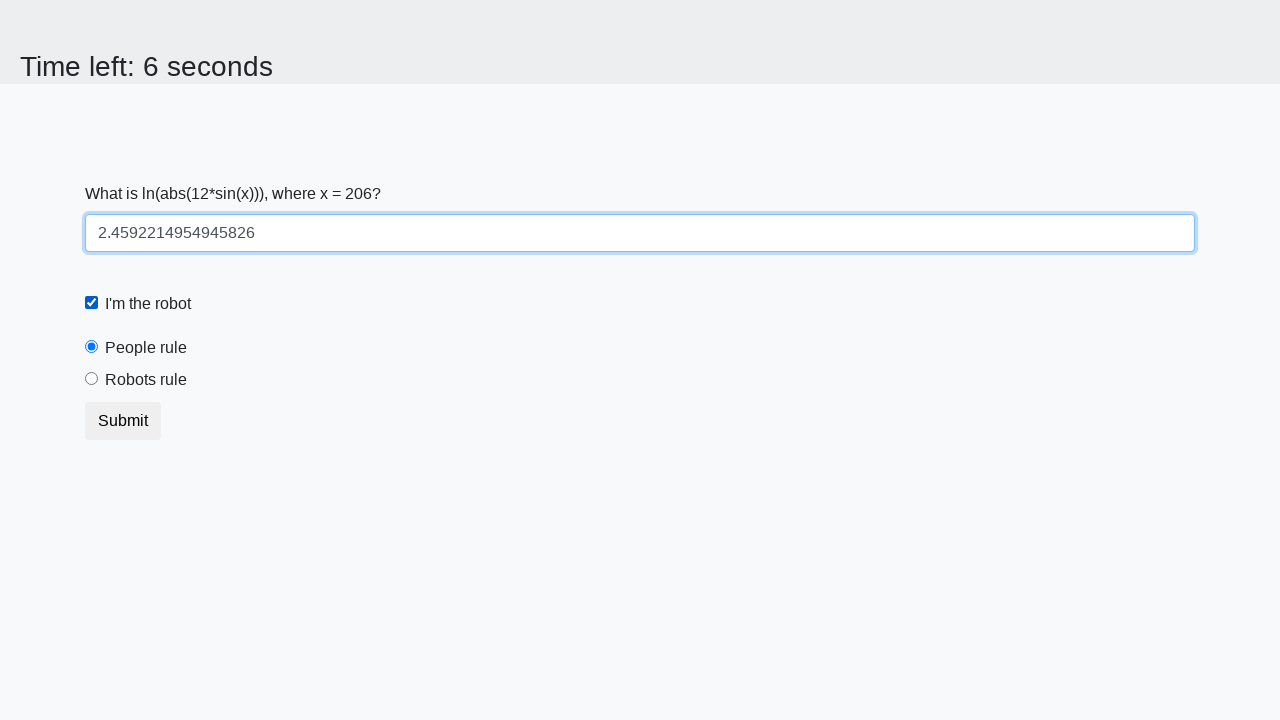

Selected 'Robots rule!' radio button at (92, 379) on #robotsRule
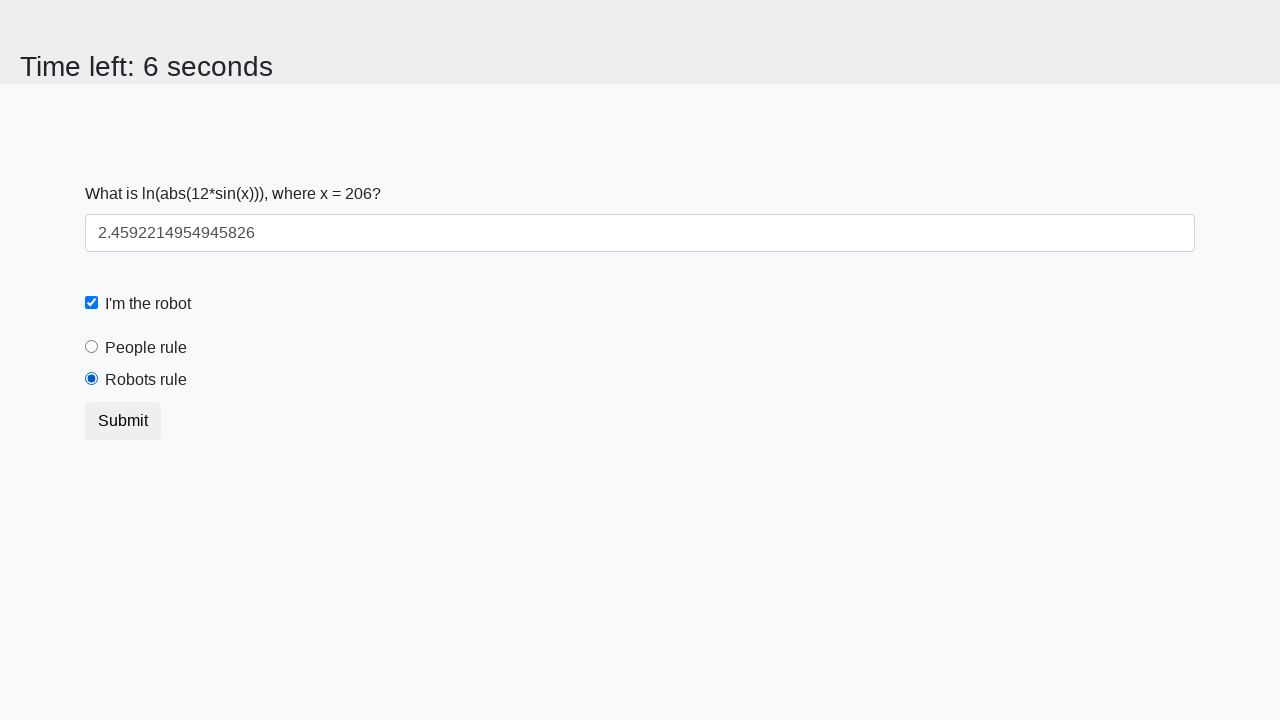

Clicked Submit button to complete the form at (123, 421) on button.btn
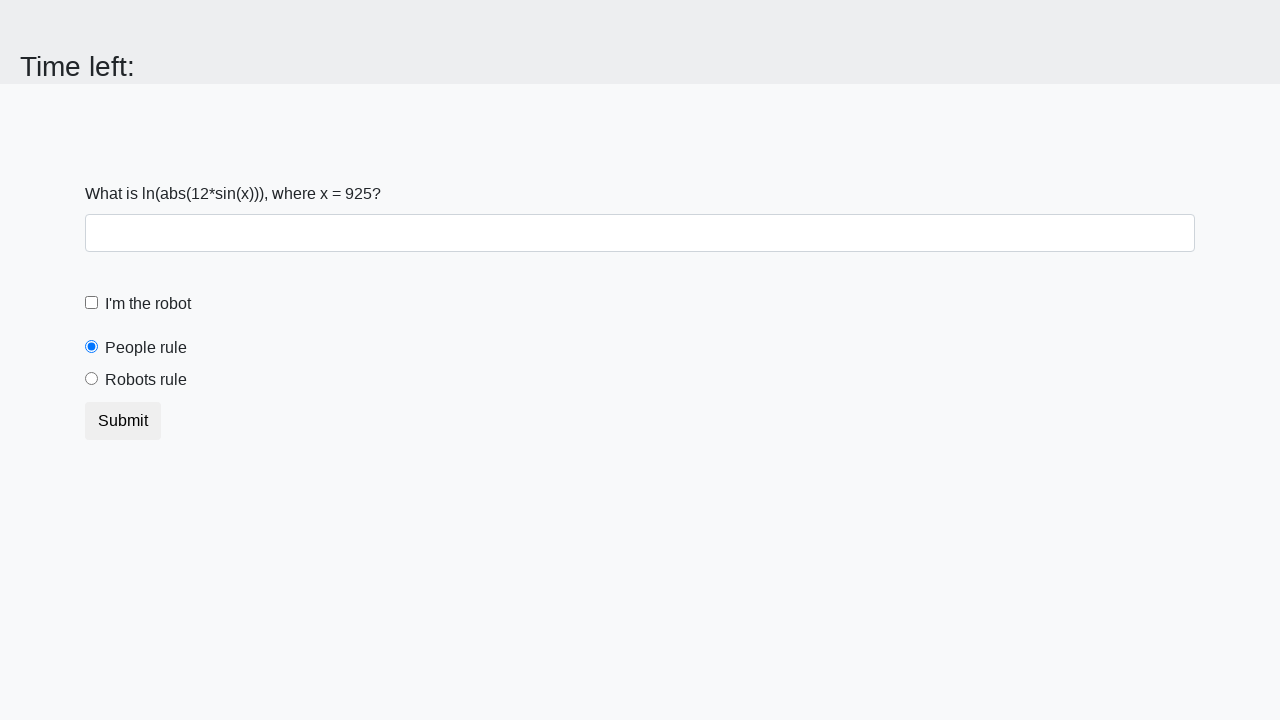

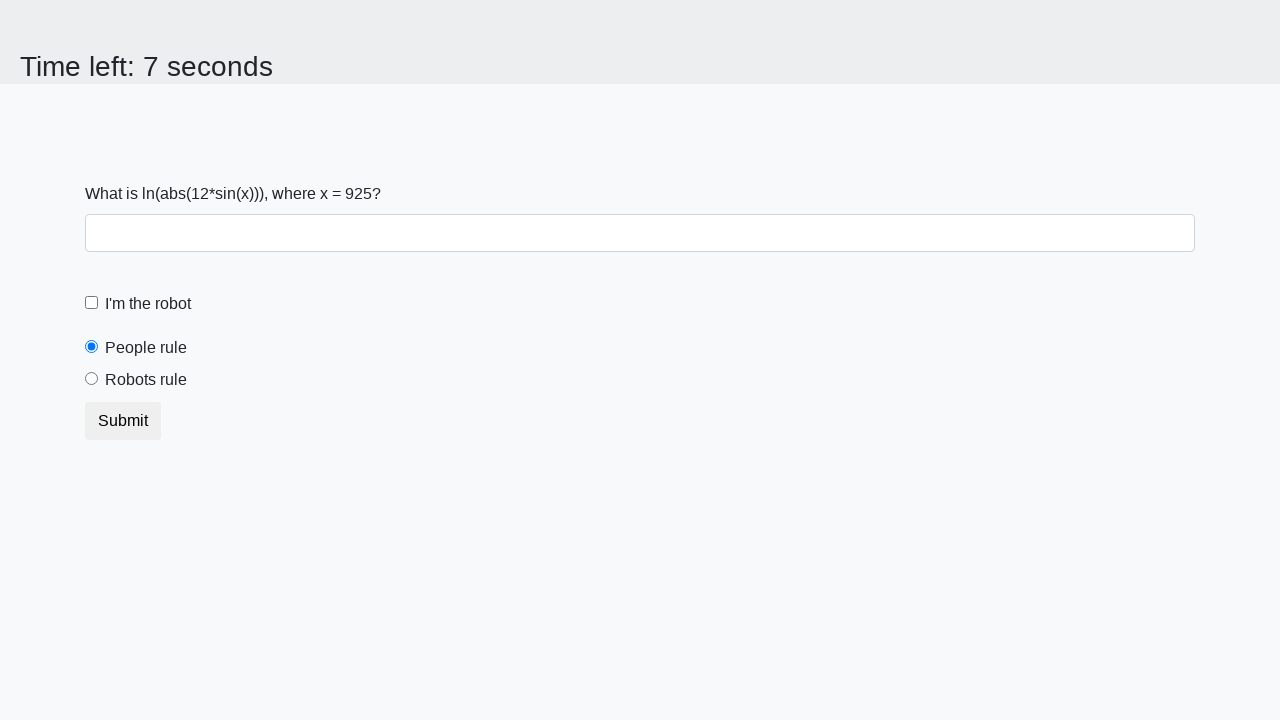